Tests sorting a data table (table1) in descending order by clicking the 4th column header twice and verifying the dues values are sorted in descending order.

Starting URL: http://the-internet.herokuapp.com/tables

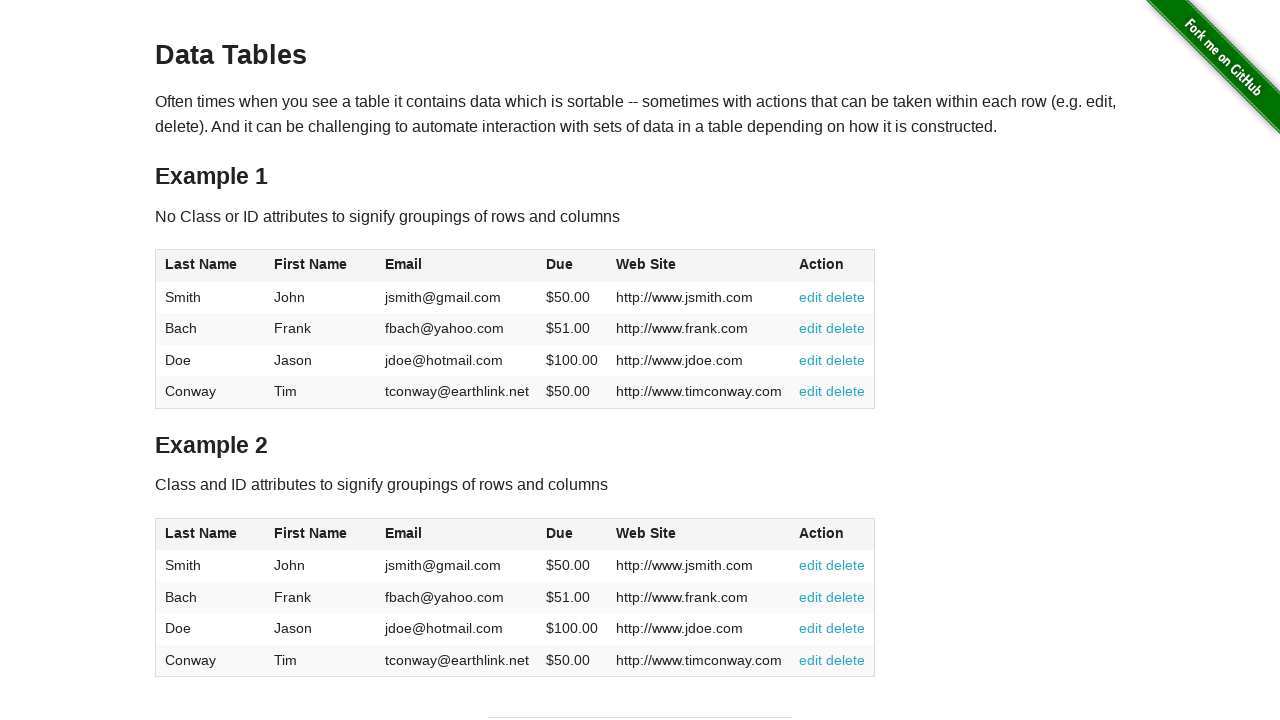

Clicked 4th column header (Dues) to sort ascending at (572, 266) on #table1 thead tr th:nth-of-type(4)
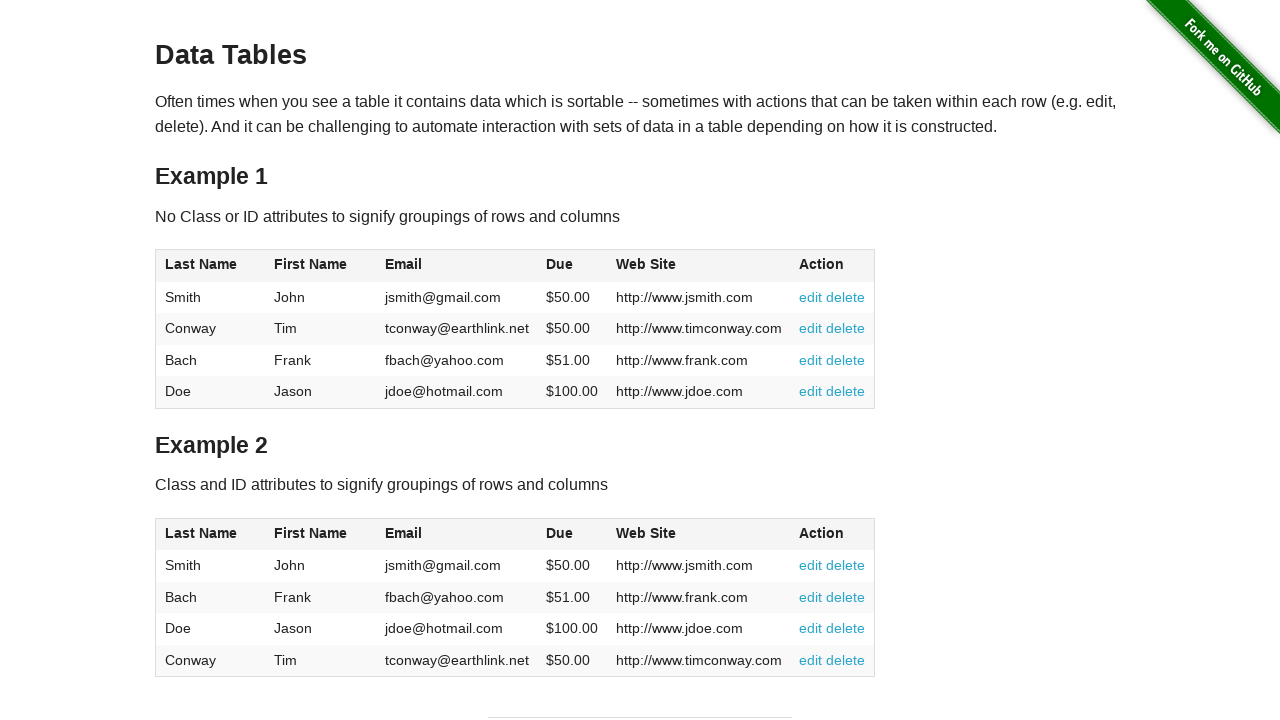

Clicked 4th column header (Dues) again to sort descending at (572, 266) on #table1 thead tr th:nth-of-type(4)
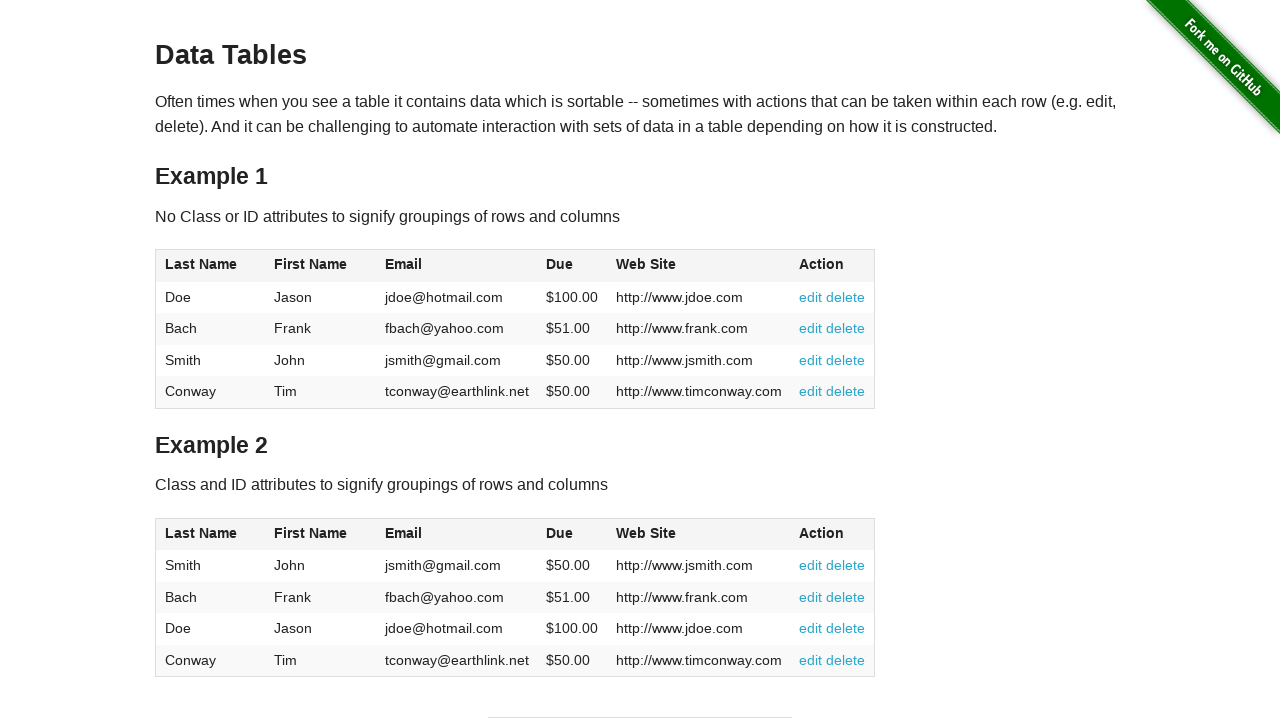

Table sorted in descending order by Dues values
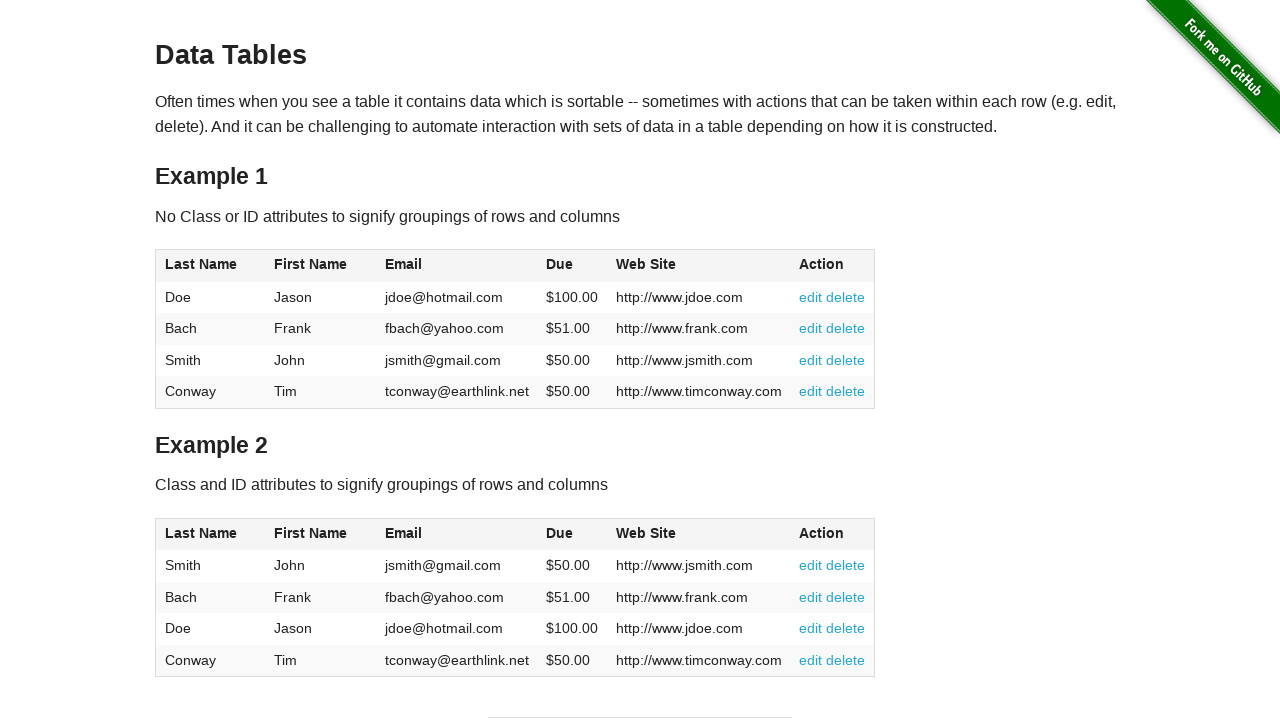

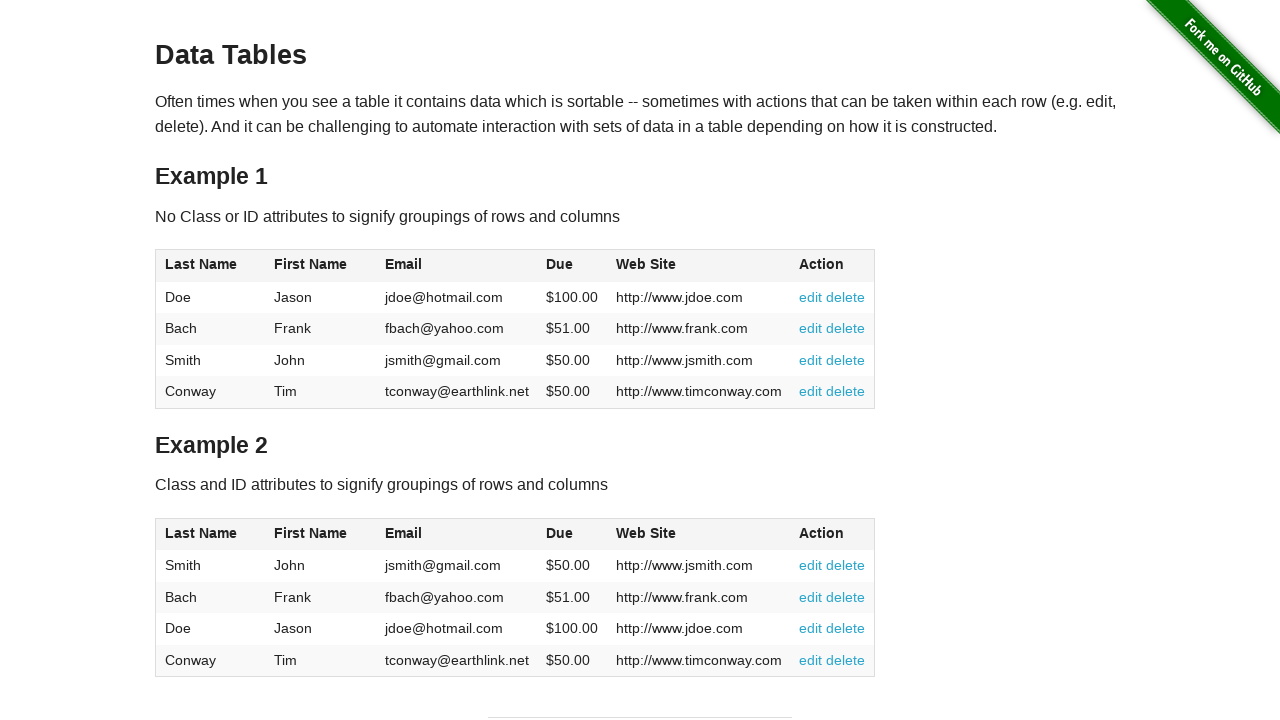